Navigates to YouTube homepage and verifies the page loads by checking the title

Starting URL: https://www.youtube.com/

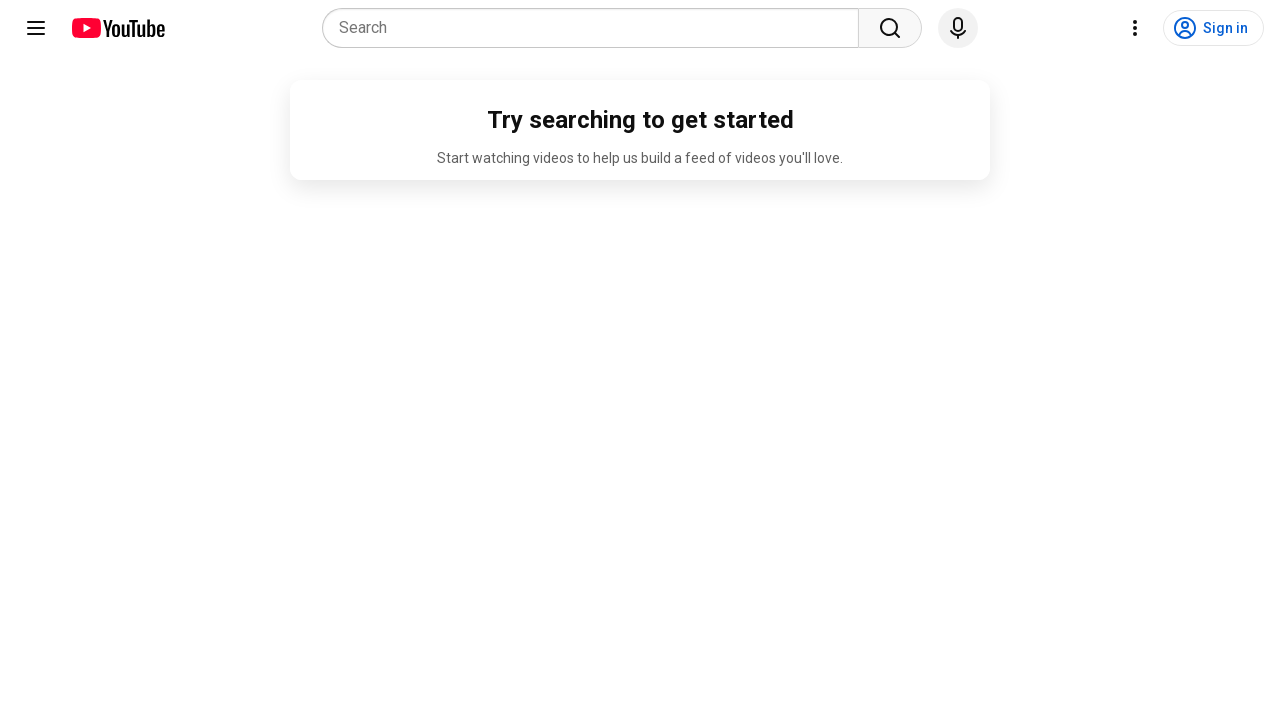

Navigated to YouTube homepage
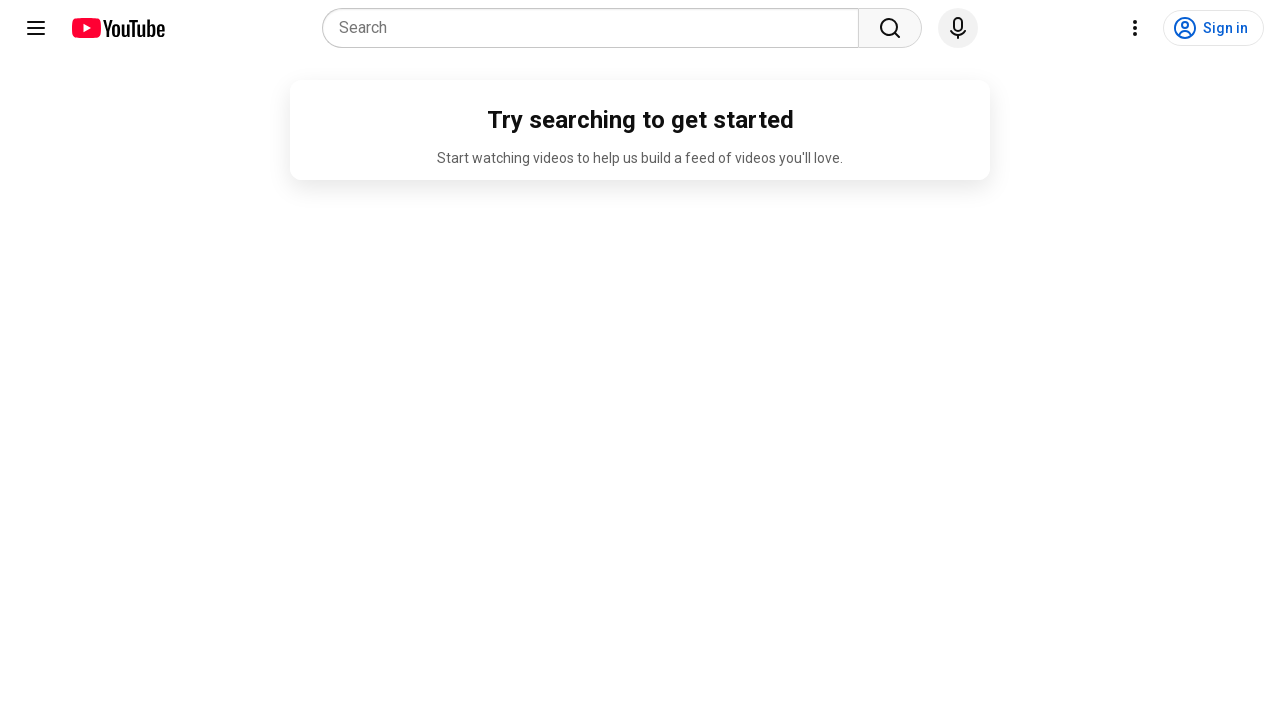

Retrieved page title: YouTube
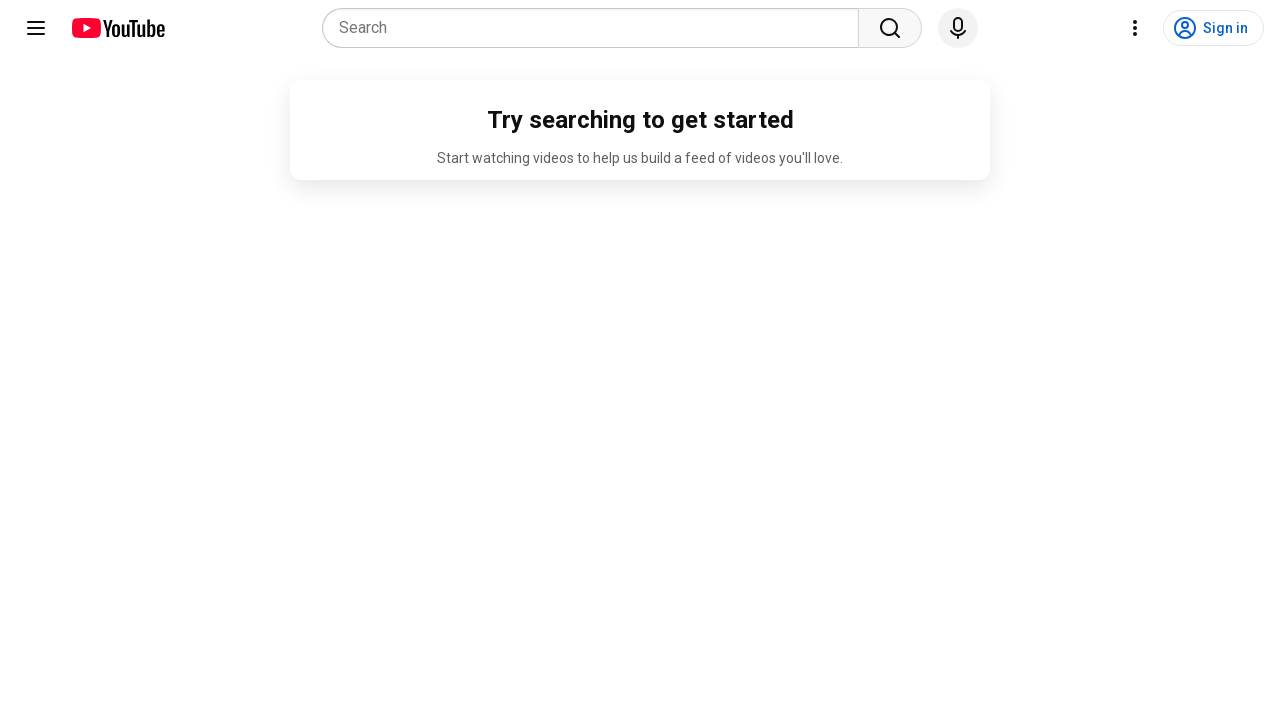

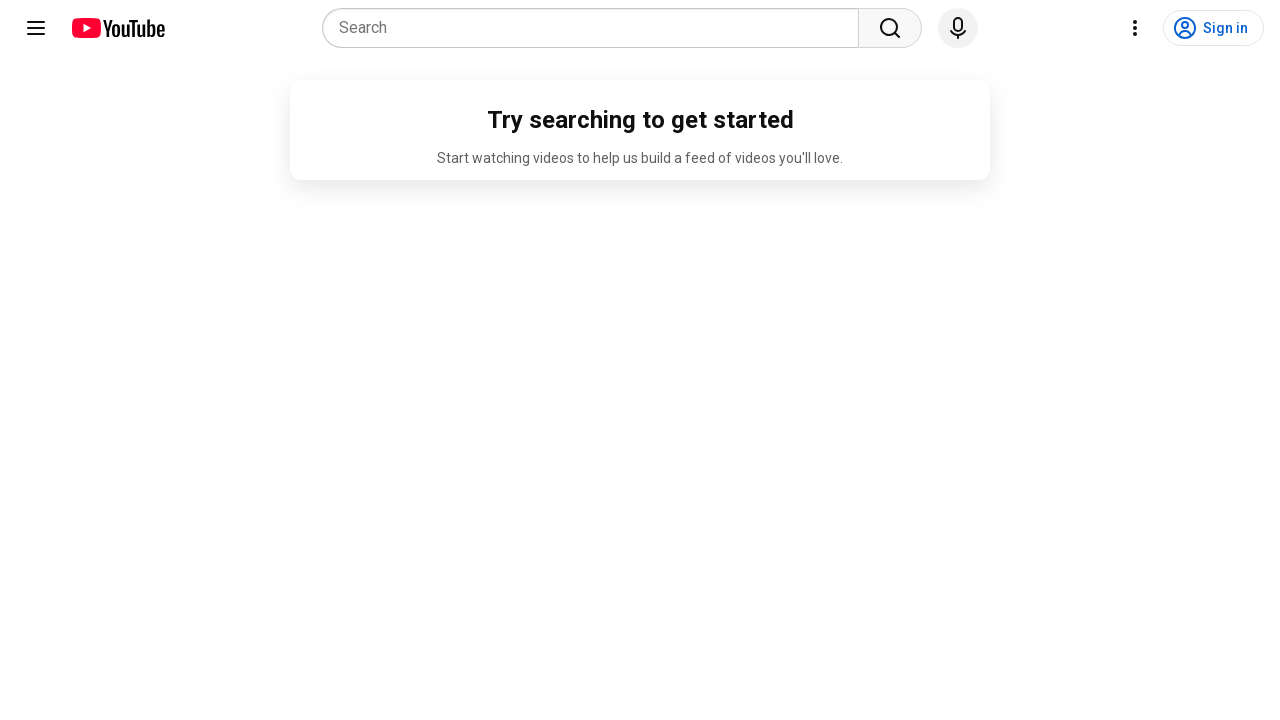